Tests the "Forgot Password" functionality by clicking the forgot password link and entering an email to request a password reset

Starting URL: https://login.salesforce.com

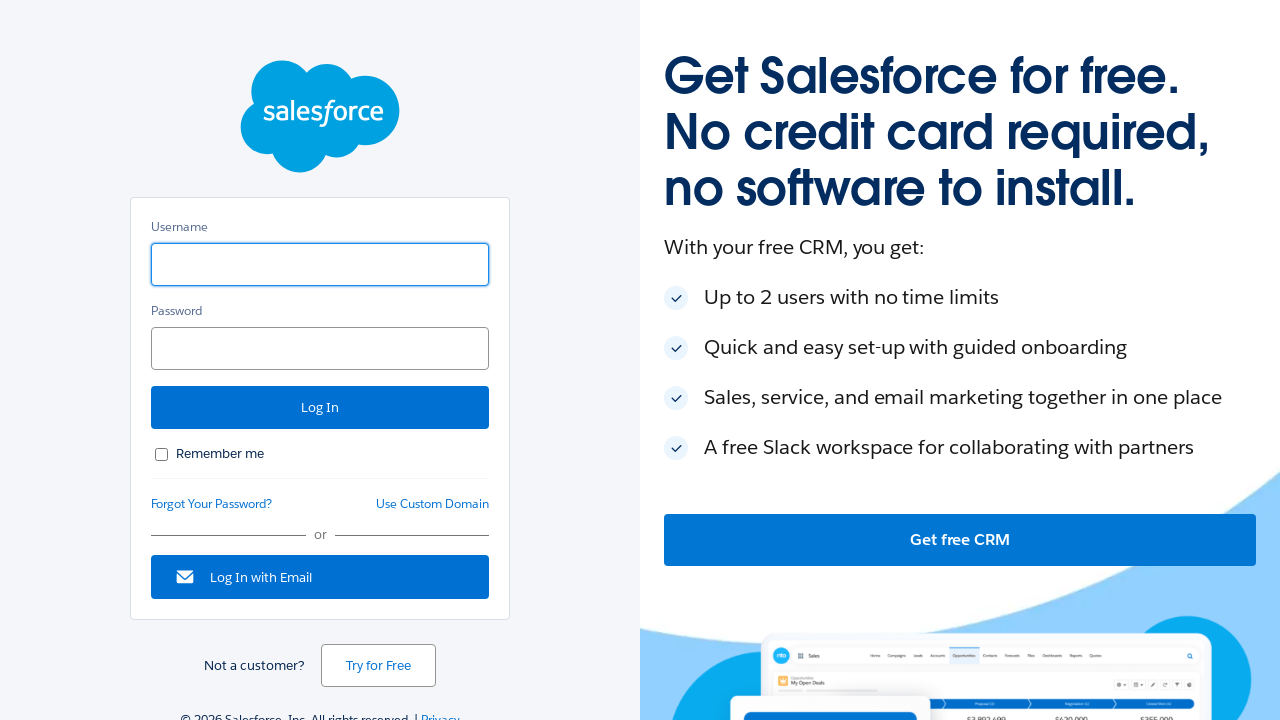

Clicked forgot password link at (212, 504) on xpath=//*[@id='forgot_password_link']
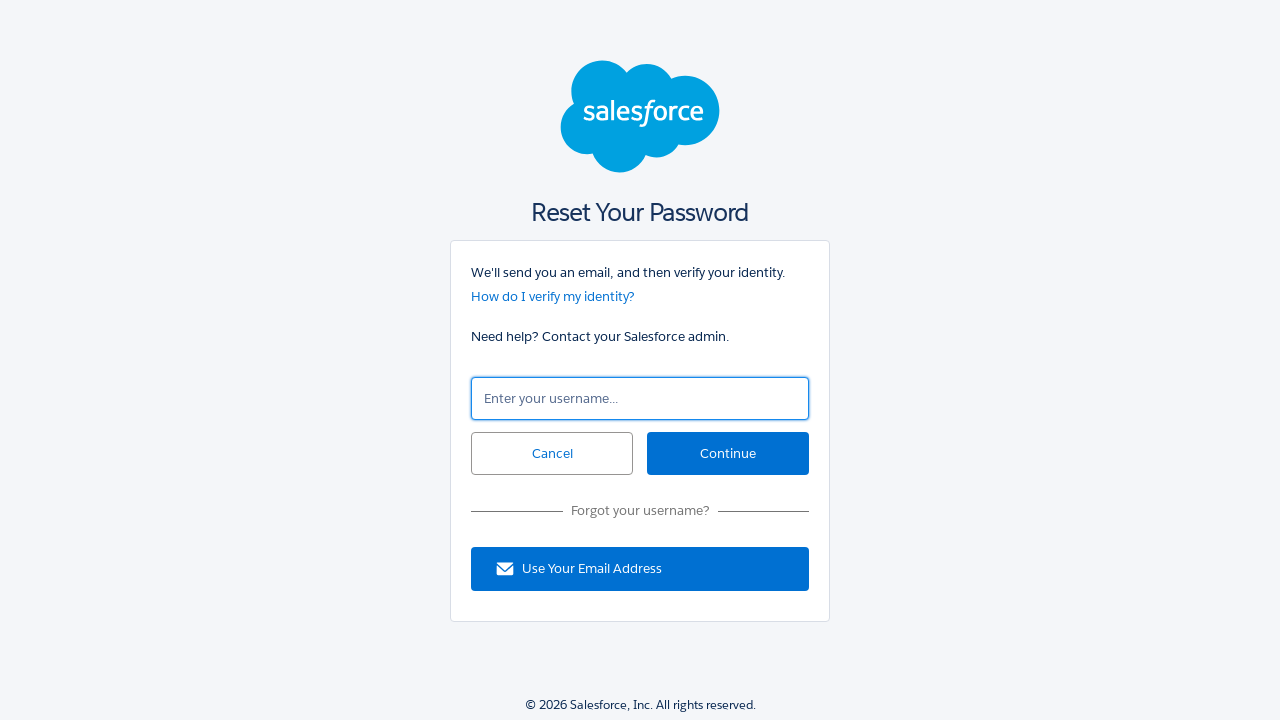

Filled email field with 'testuser@example.com' on //*[@id='un']
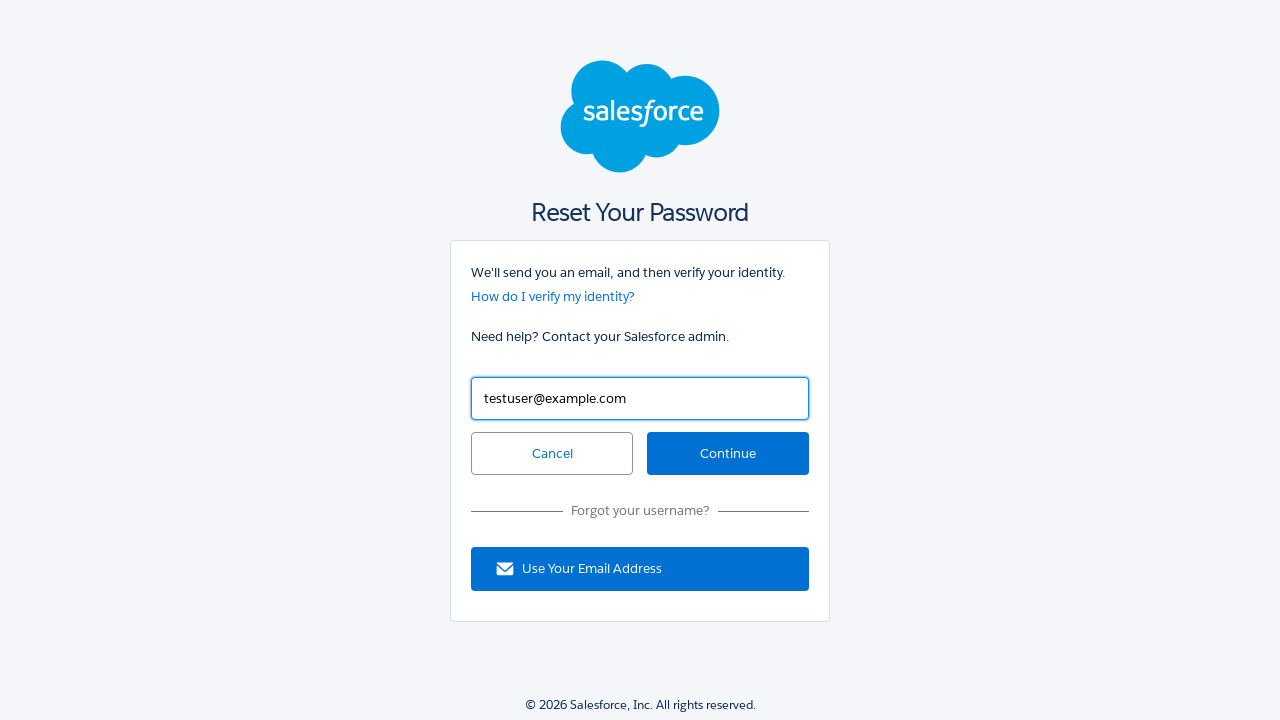

Clicked continue button to request password reset at (728, 454) on xpath=//*[@id='continue']
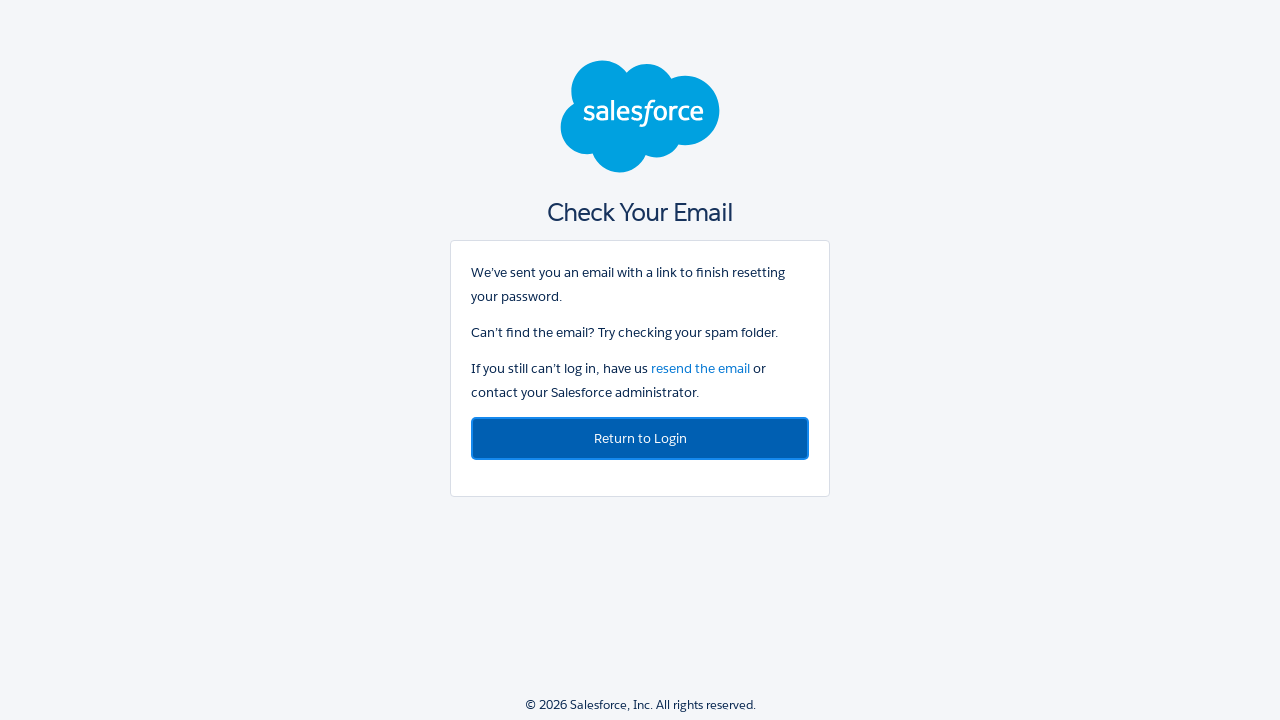

Password reset confirmation message loaded
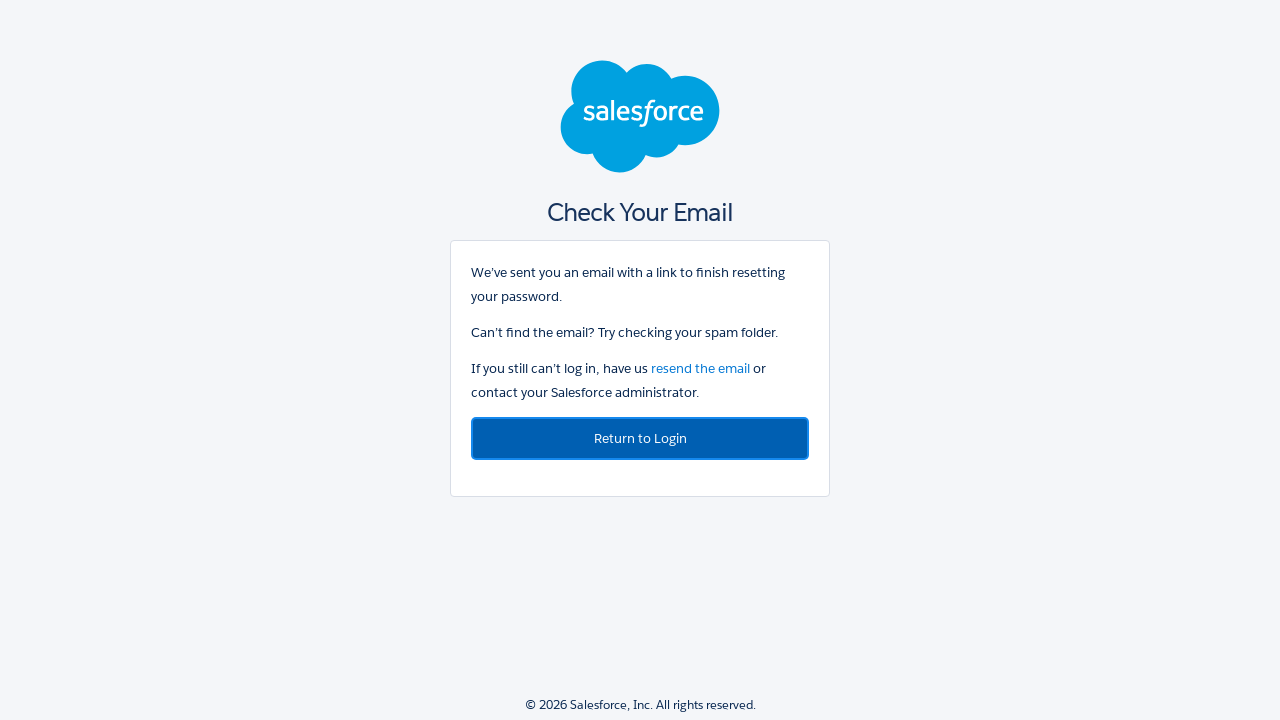

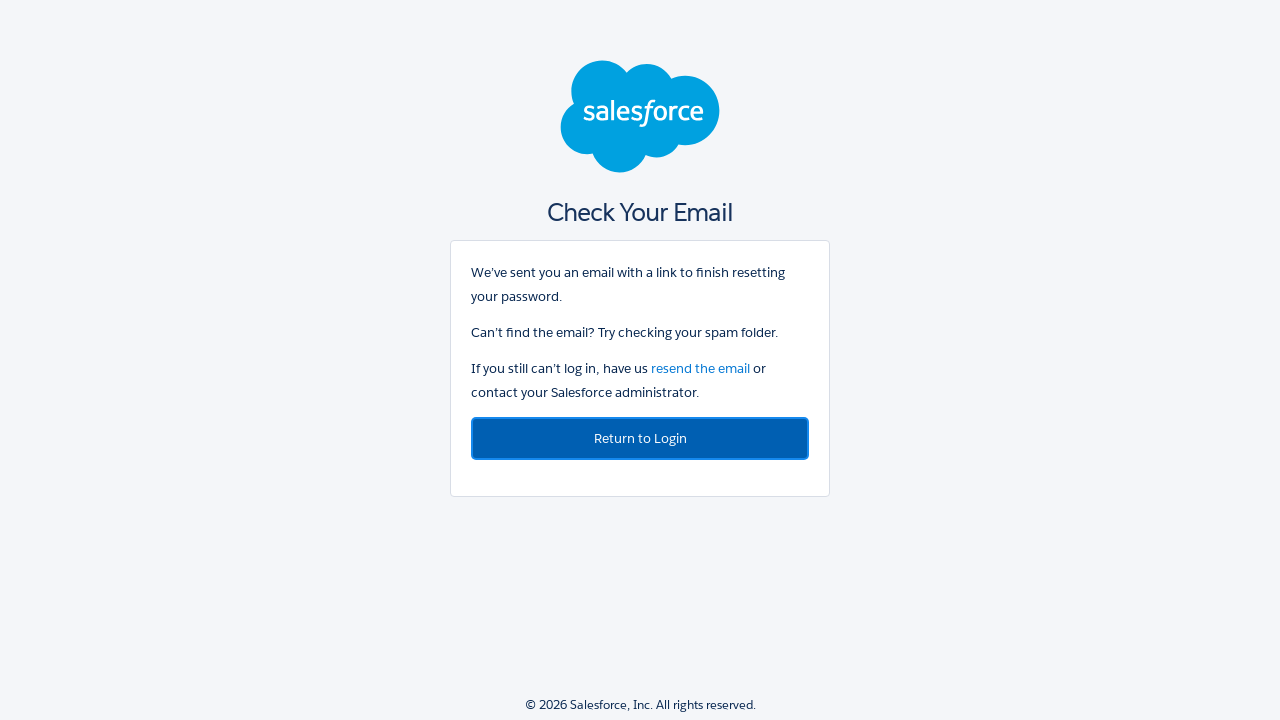